Tests dynamic controls by clicking remove button to verify element removal, then clicking add button to verify element reappears

Starting URL: https://the-internet.herokuapp.com/dynamic_controls

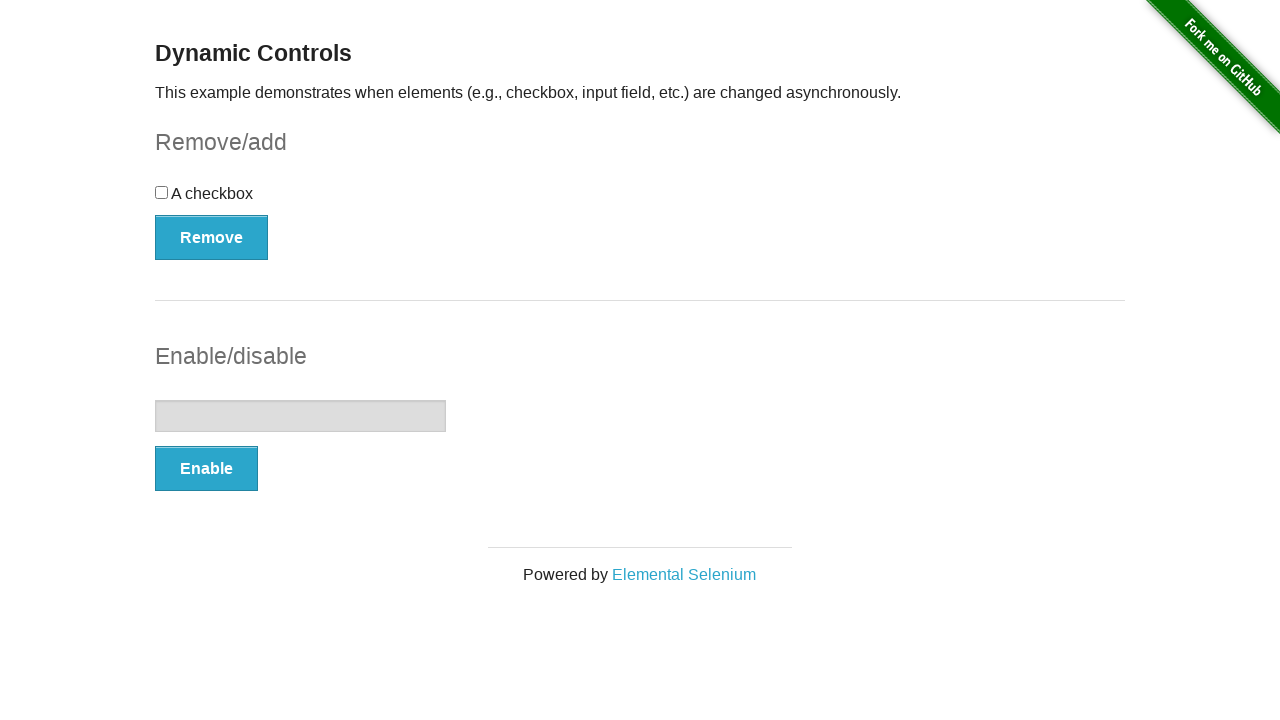

Navigated to dynamic controls page
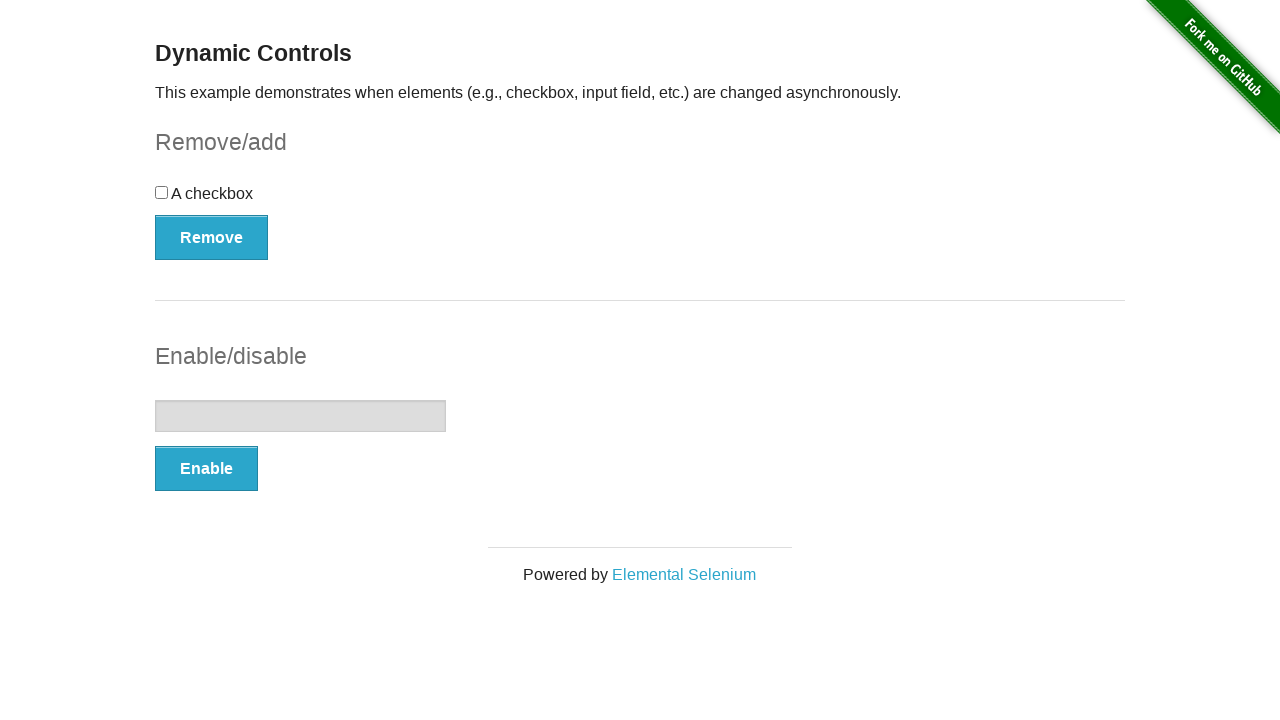

Clicked remove button to remove element at (212, 237) on xpath=(//button)[1]
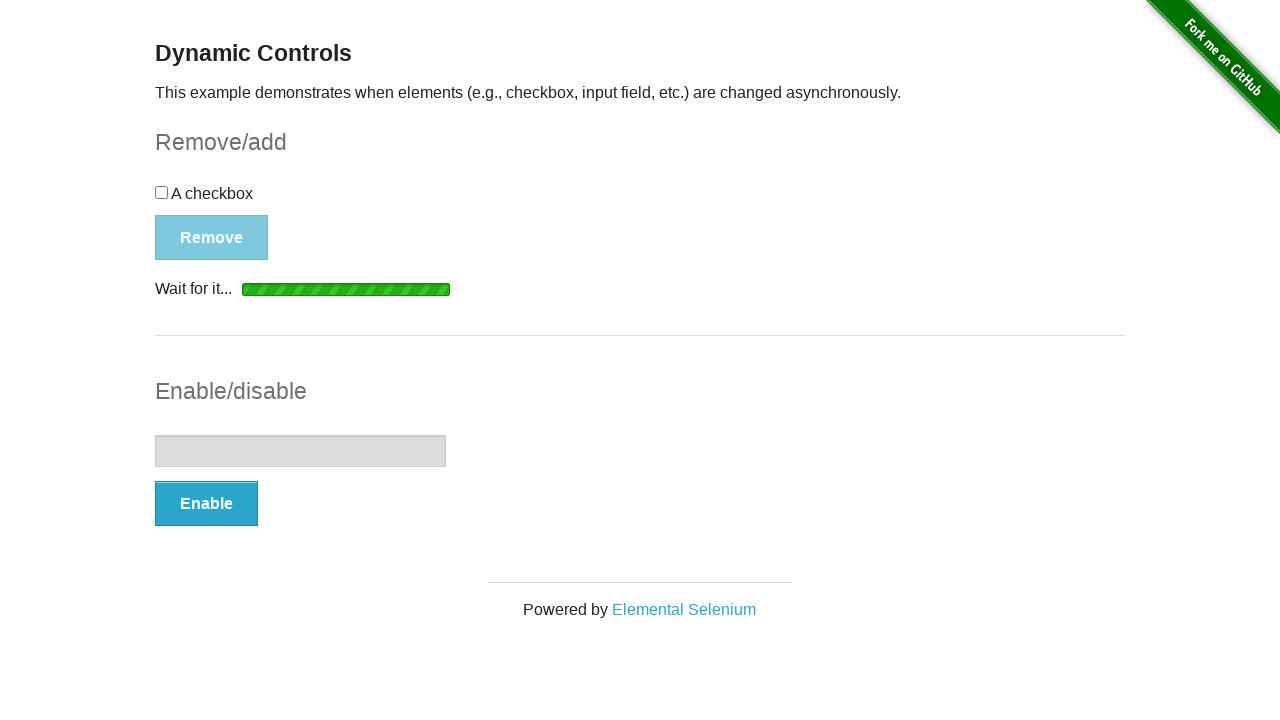

Verified element was removed with 'It's gone!' message
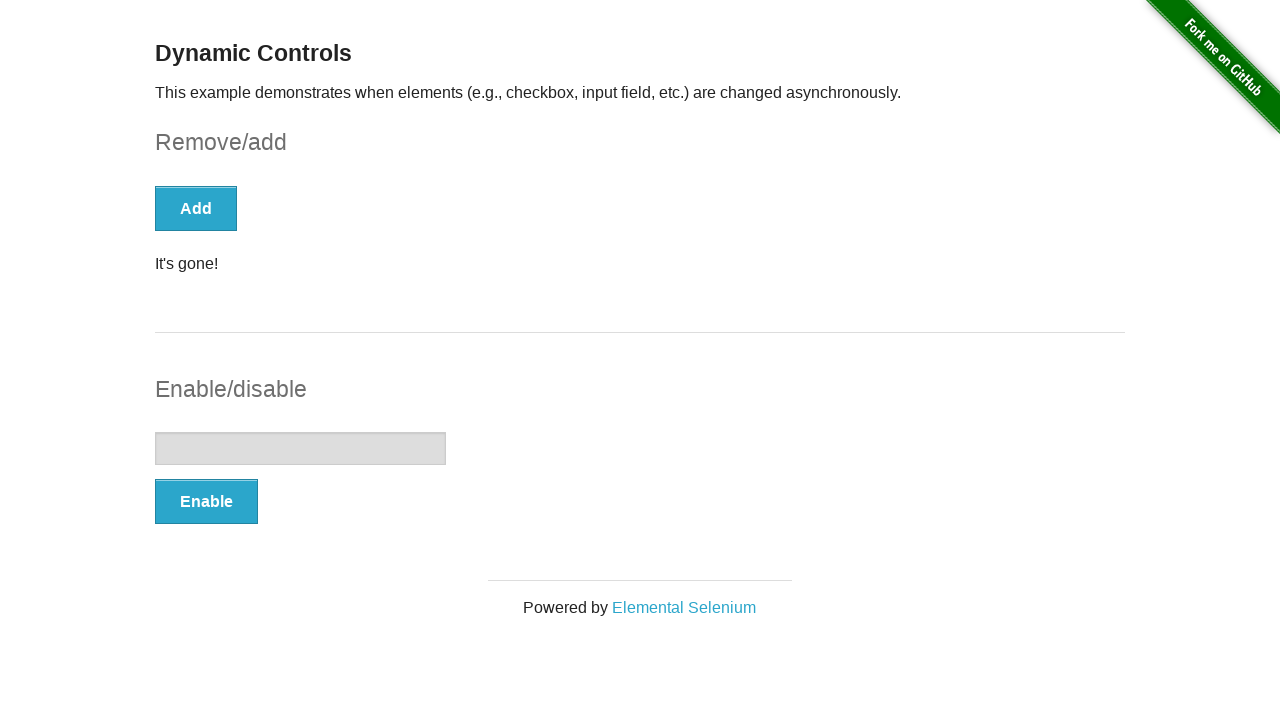

Clicked add button to restore element at (196, 208) on xpath=(//button)[1]
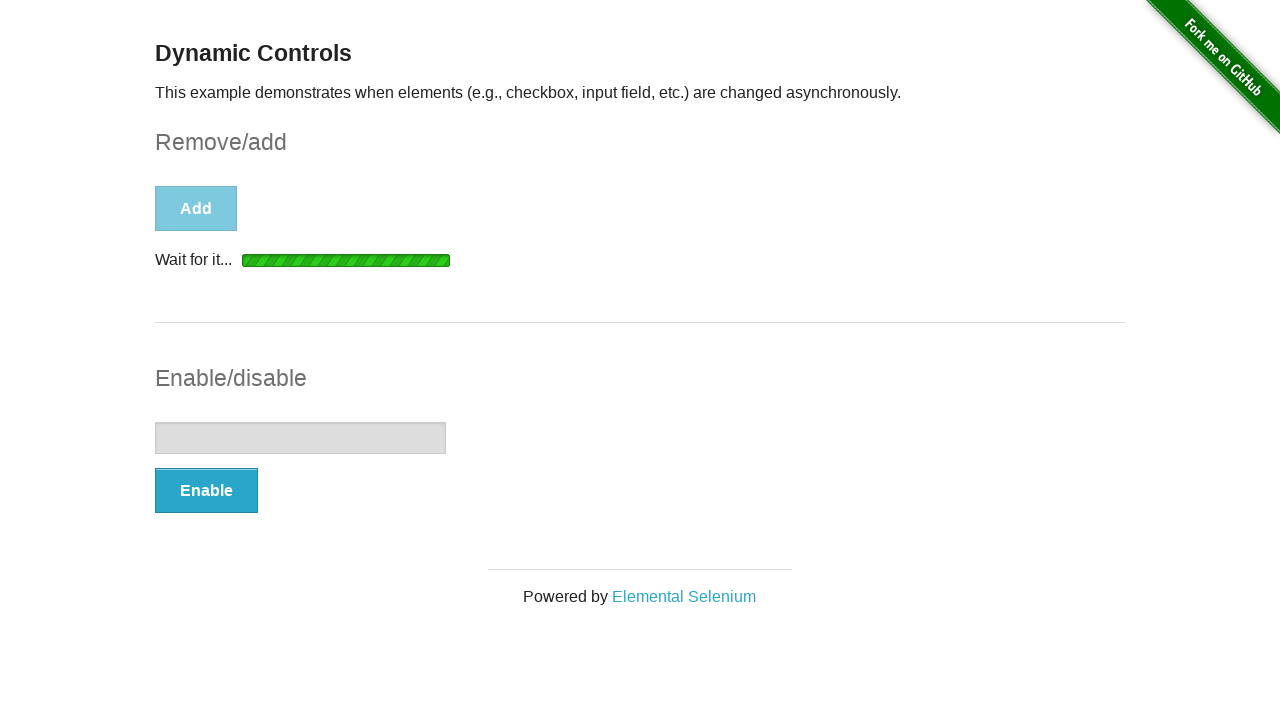

Verified element was restored with 'It's back!' message
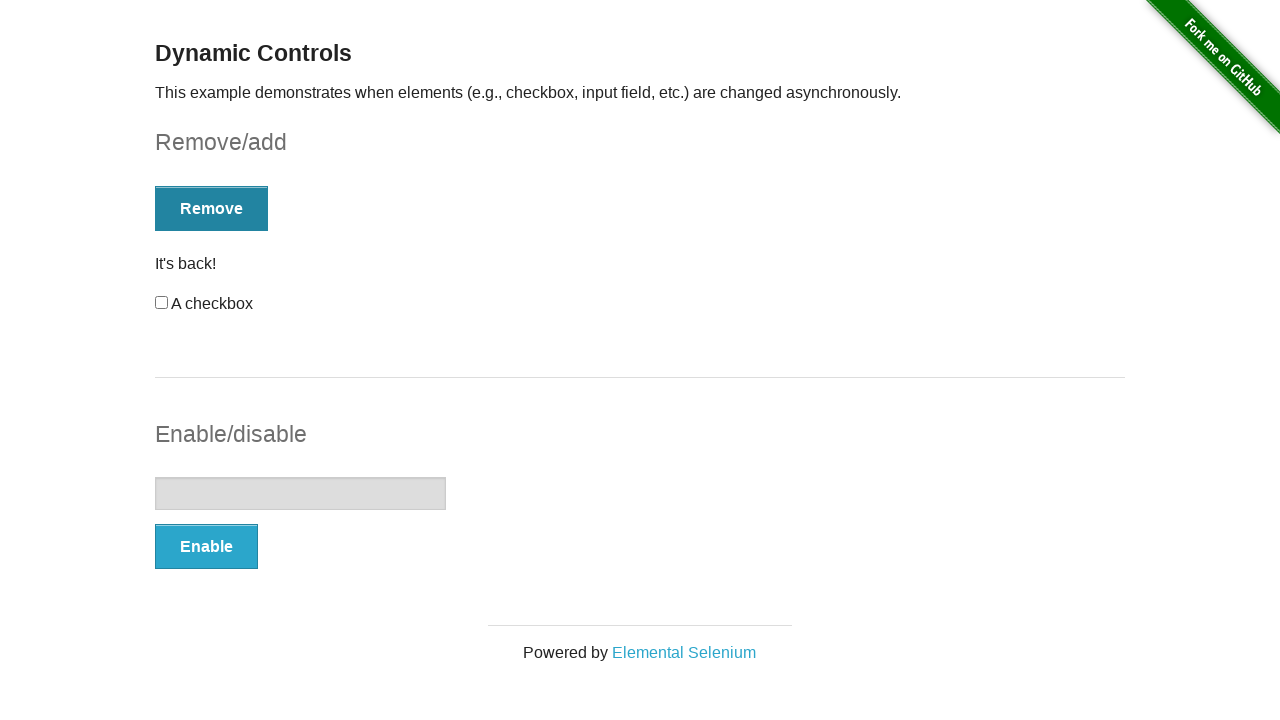

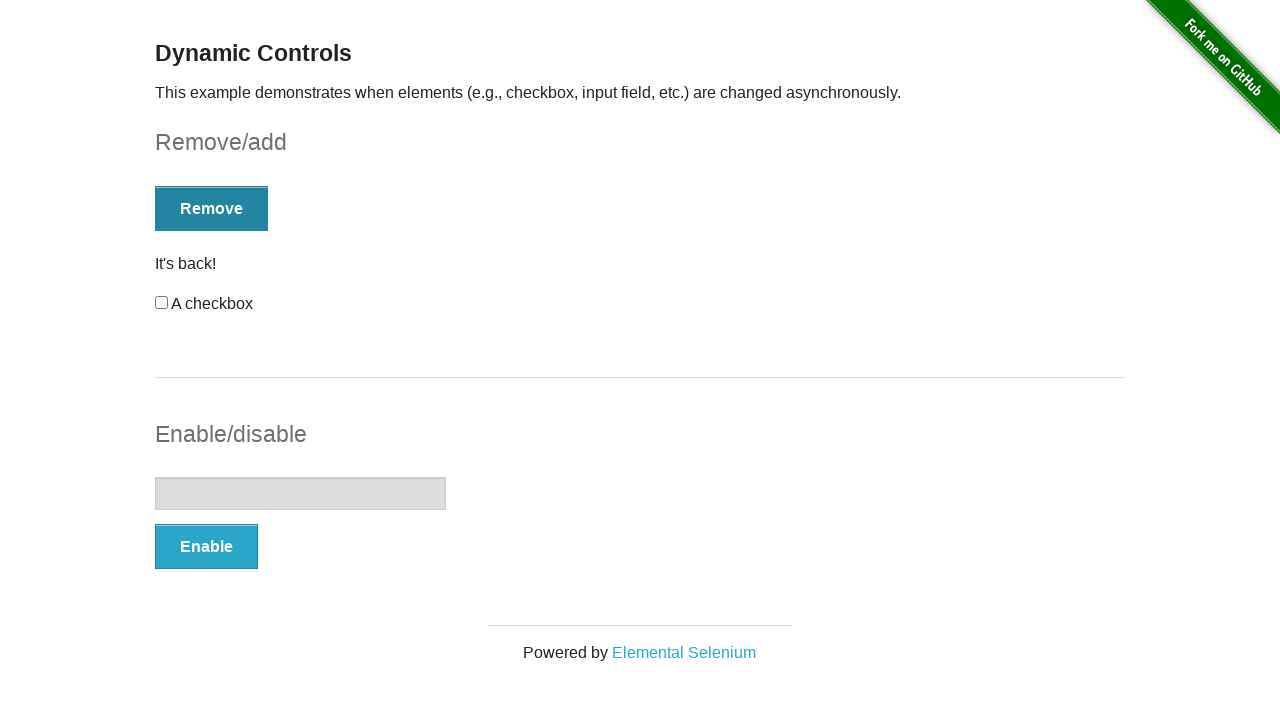